Tests dynamic loading by clicking start button and waiting for loading icon to disappear with 15 second wait

Starting URL: https://automationfc.github.io/dynamic-loading/

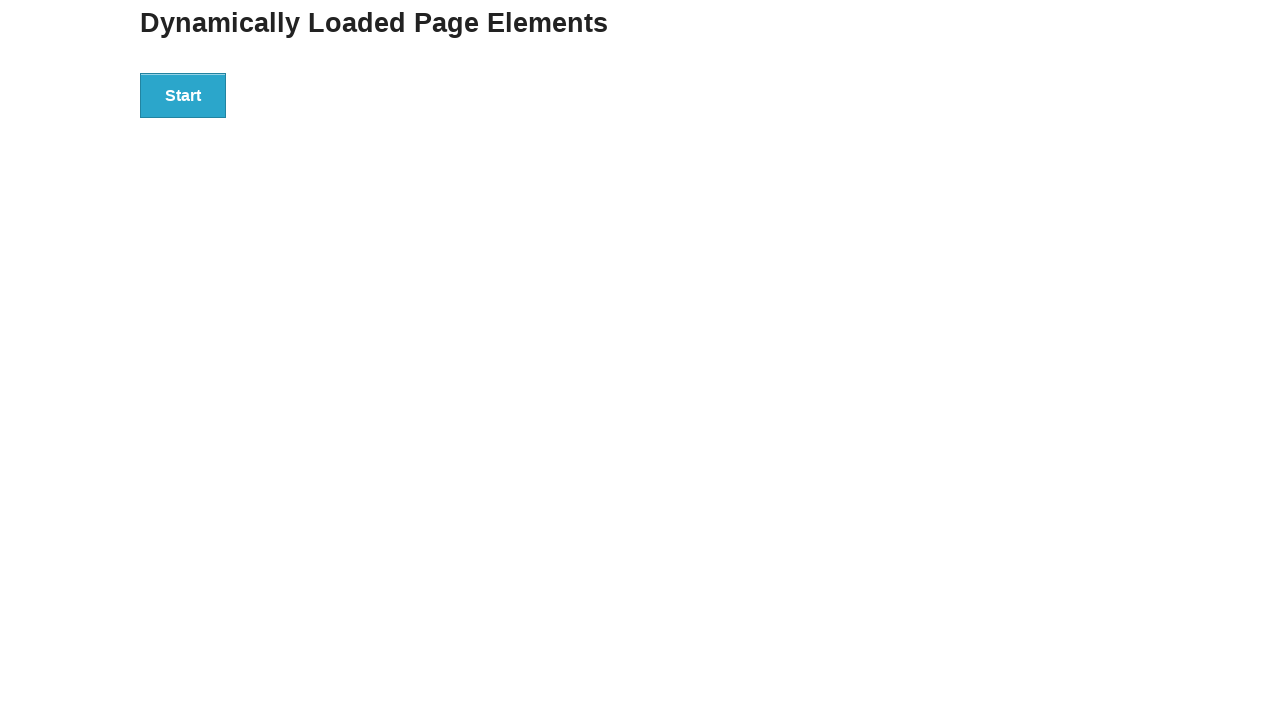

Clicked start button to trigger dynamic loading at (183, 95) on div#start>button
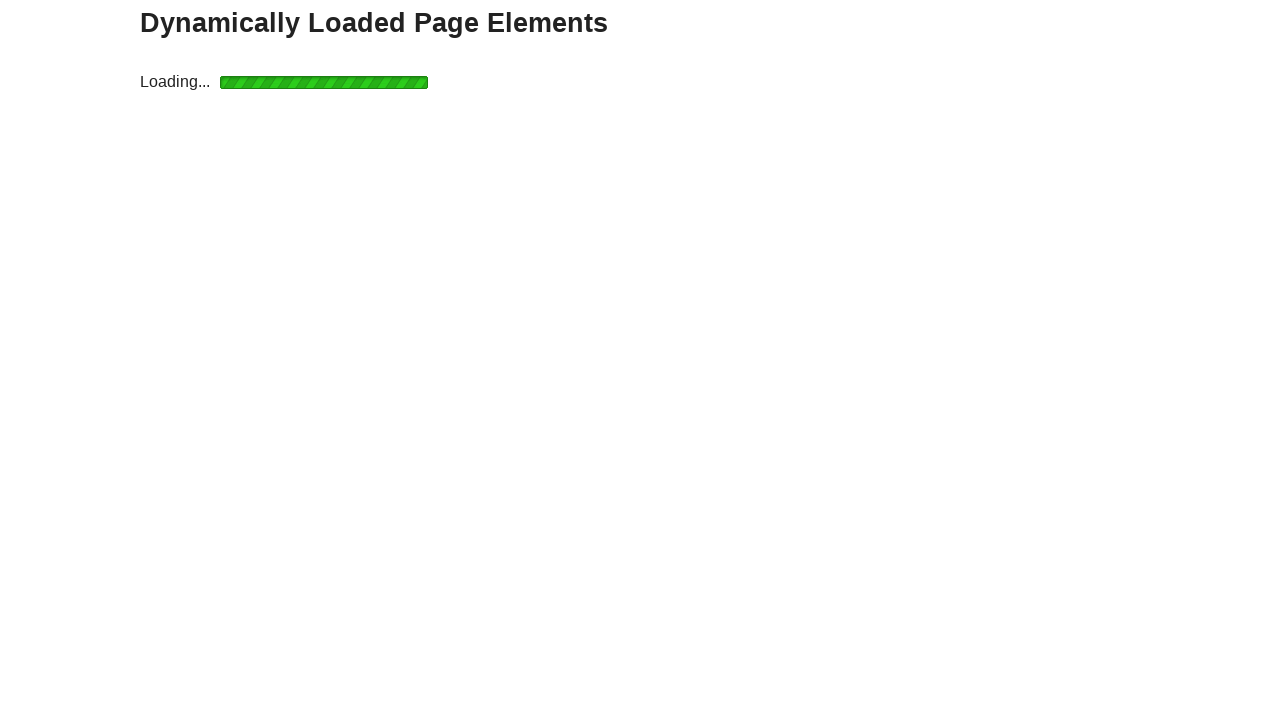

Loading icon disappeared after 15 second wait
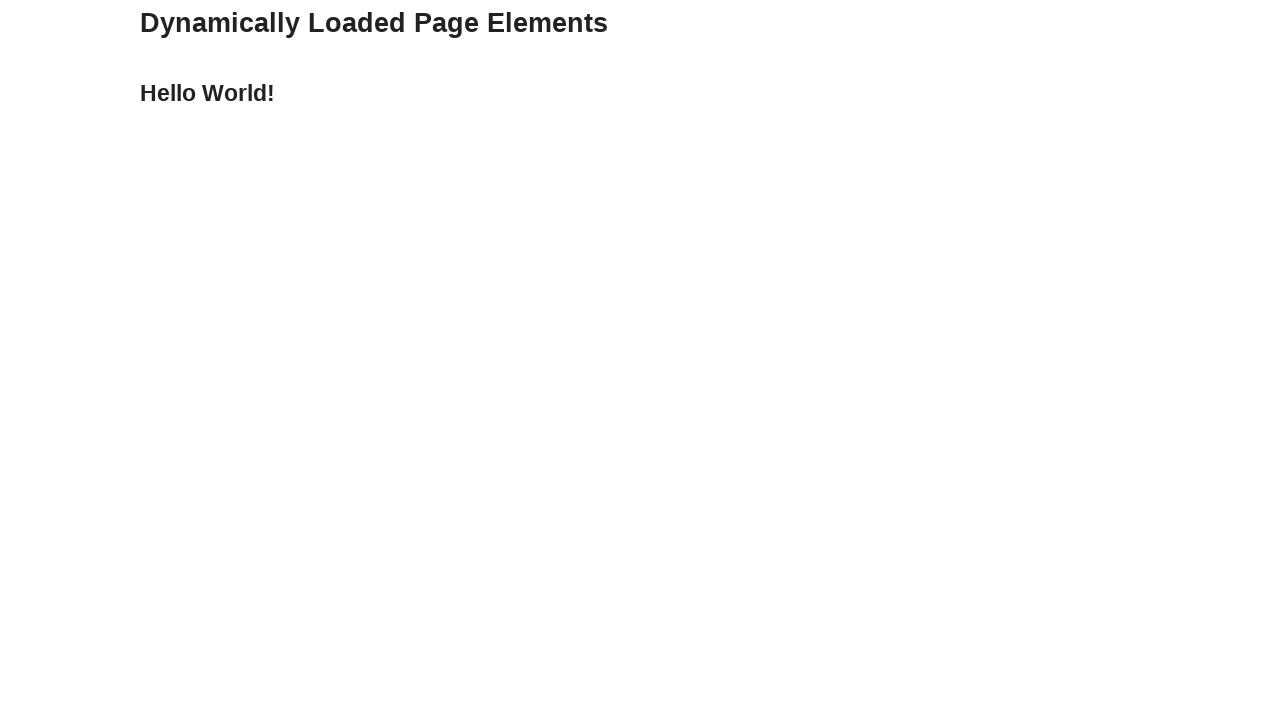

Finish div became visible, dynamic loading completed
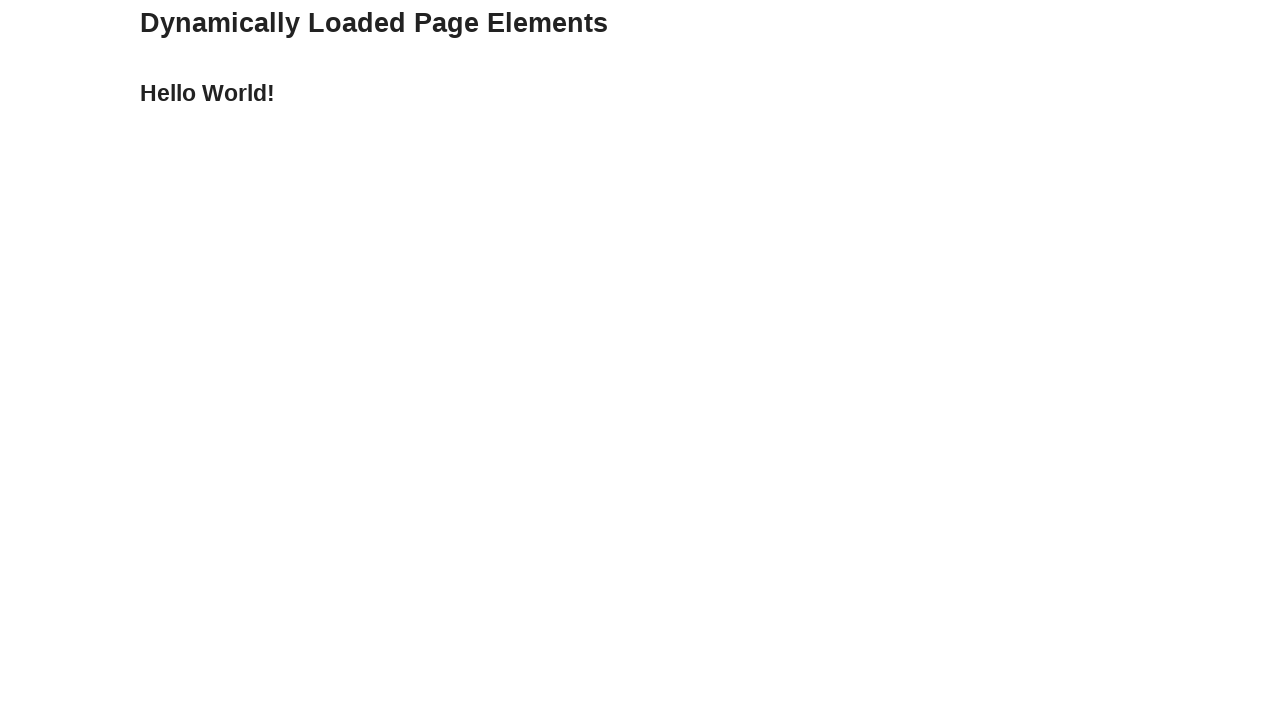

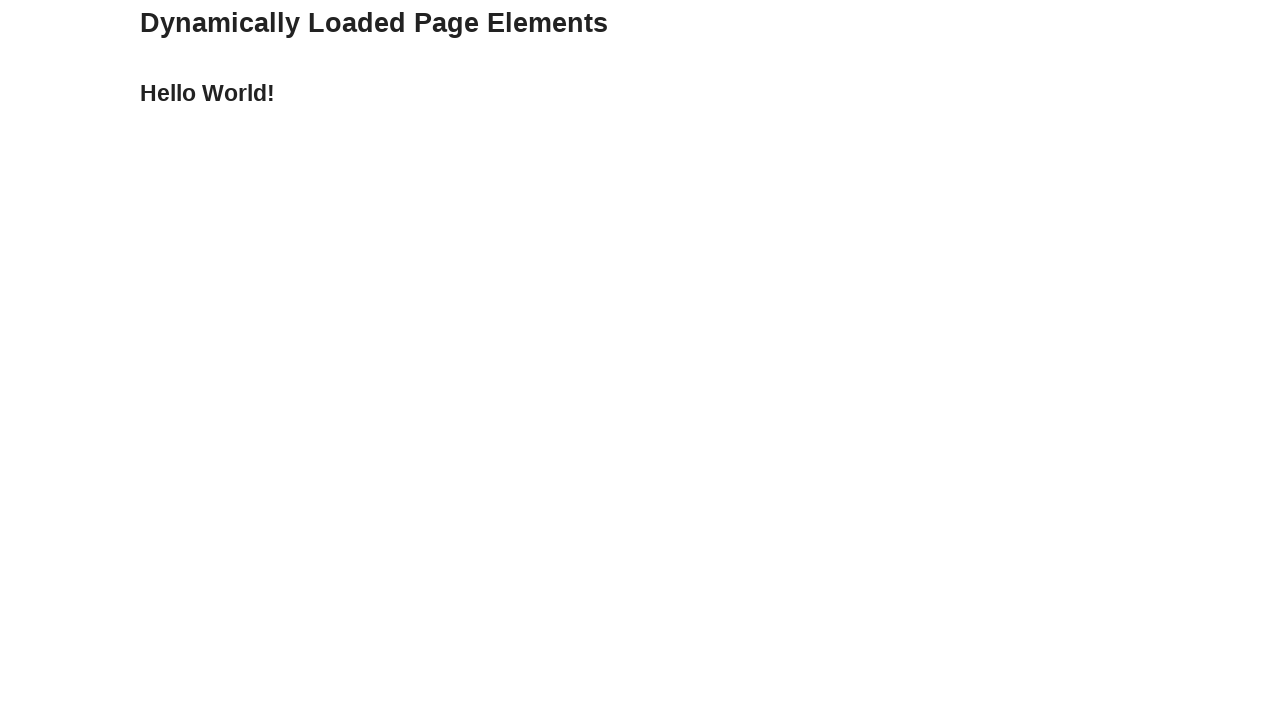